Tests window switching functionality by opening a new window, interacting with it (searching for a term), closing it, and switching back to the parent window to verify successful navigation

Starting URL: https://www.letskodeit.com/practice

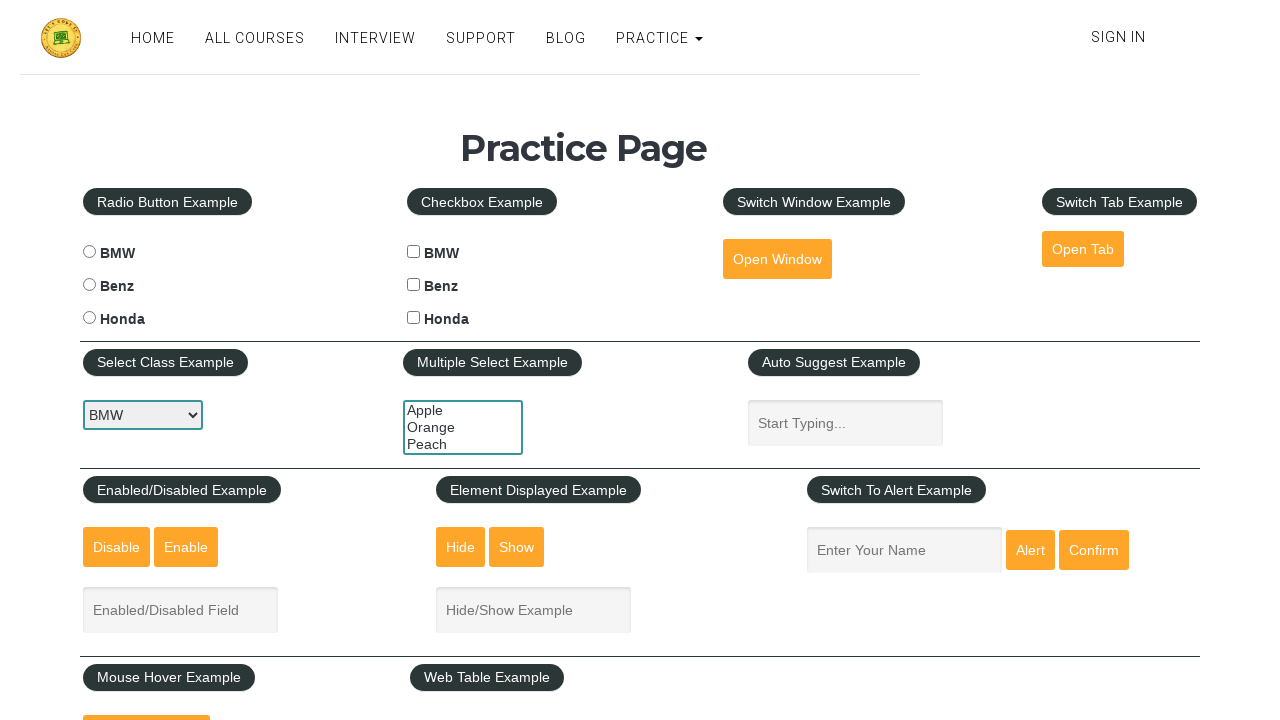

Clicked 'Open Window' button at (777, 259) on #openwindow
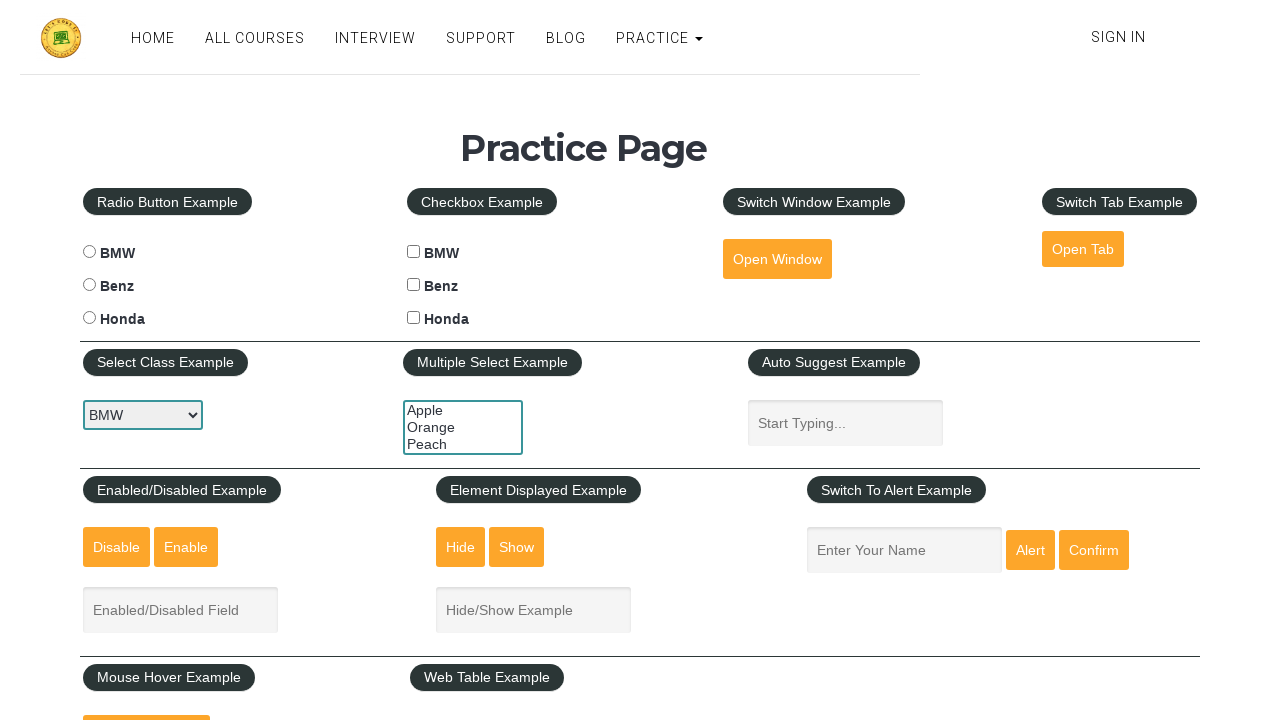

New window opened and detected at (777, 259) on #openwindow
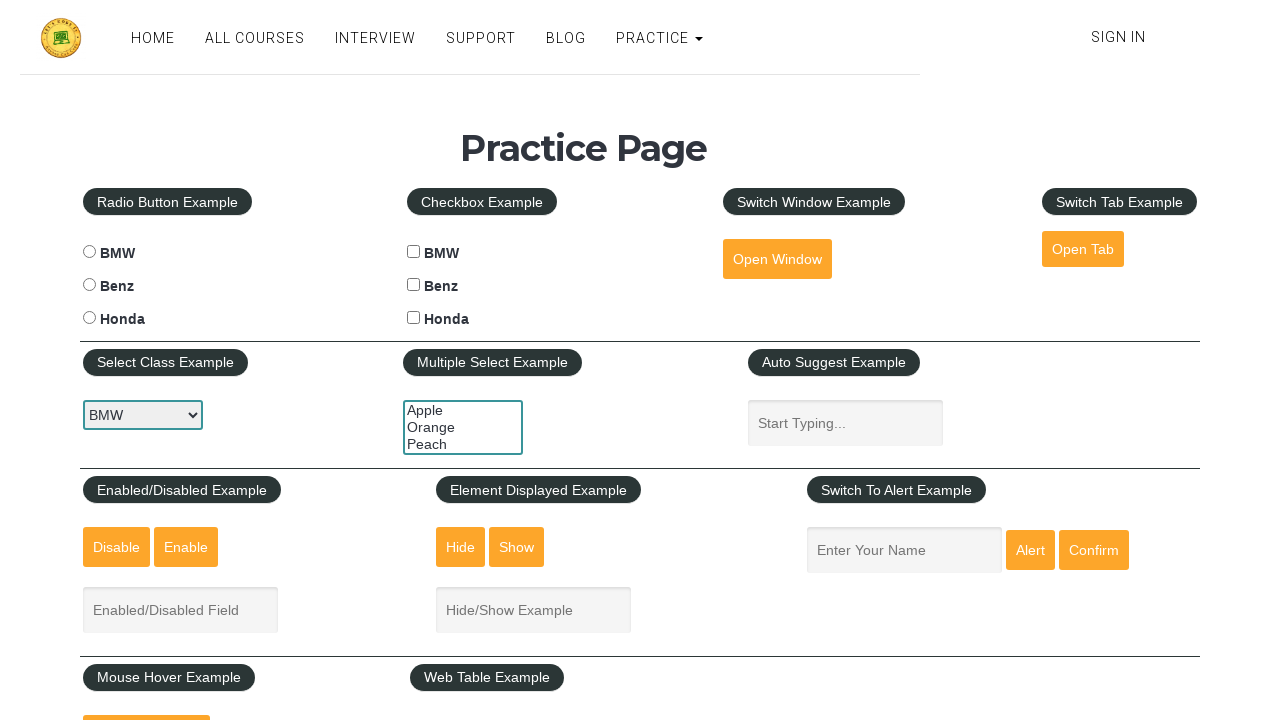

New window page object captured
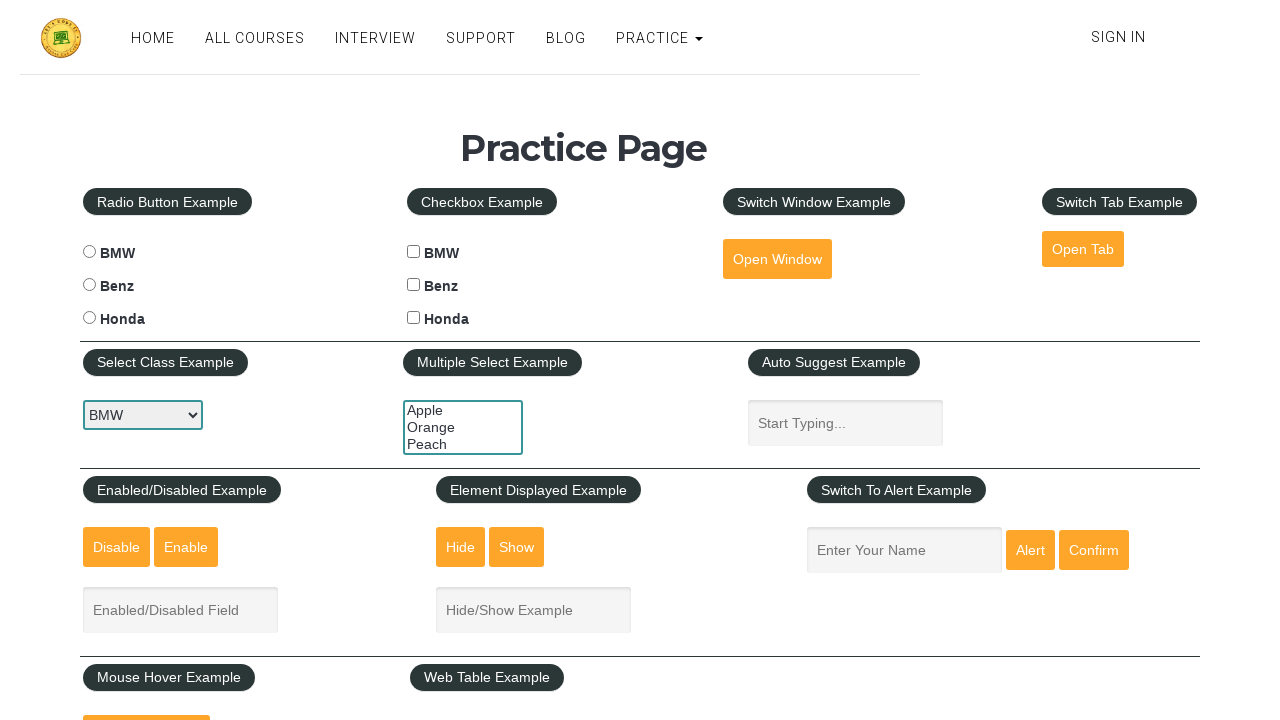

New window page fully loaded
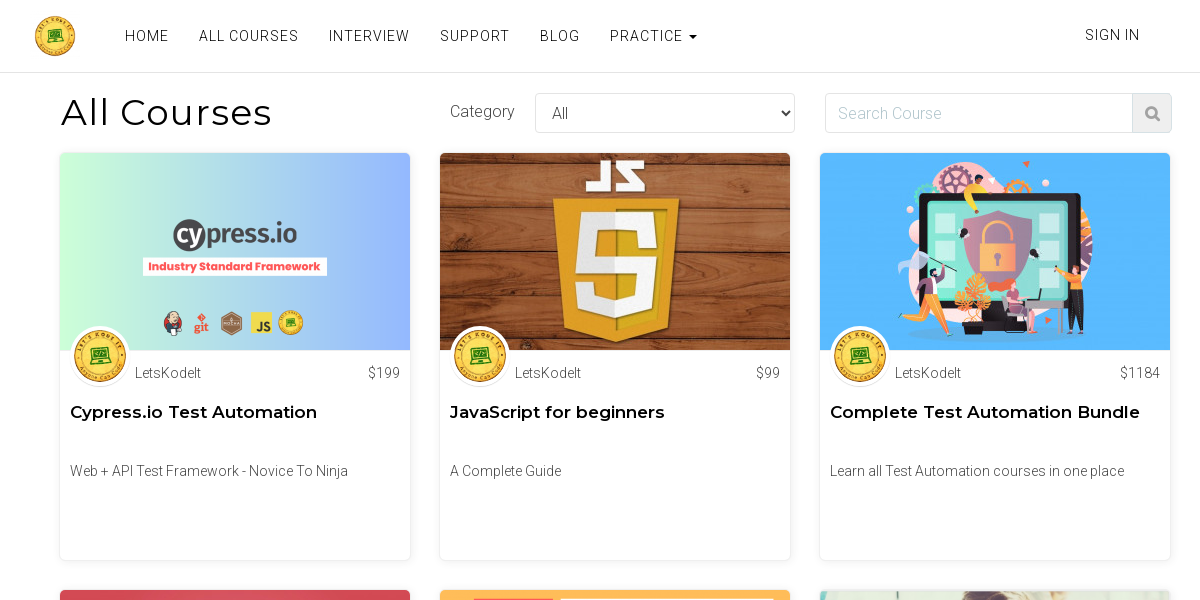

Entered 'python' in search field of new window on input#search
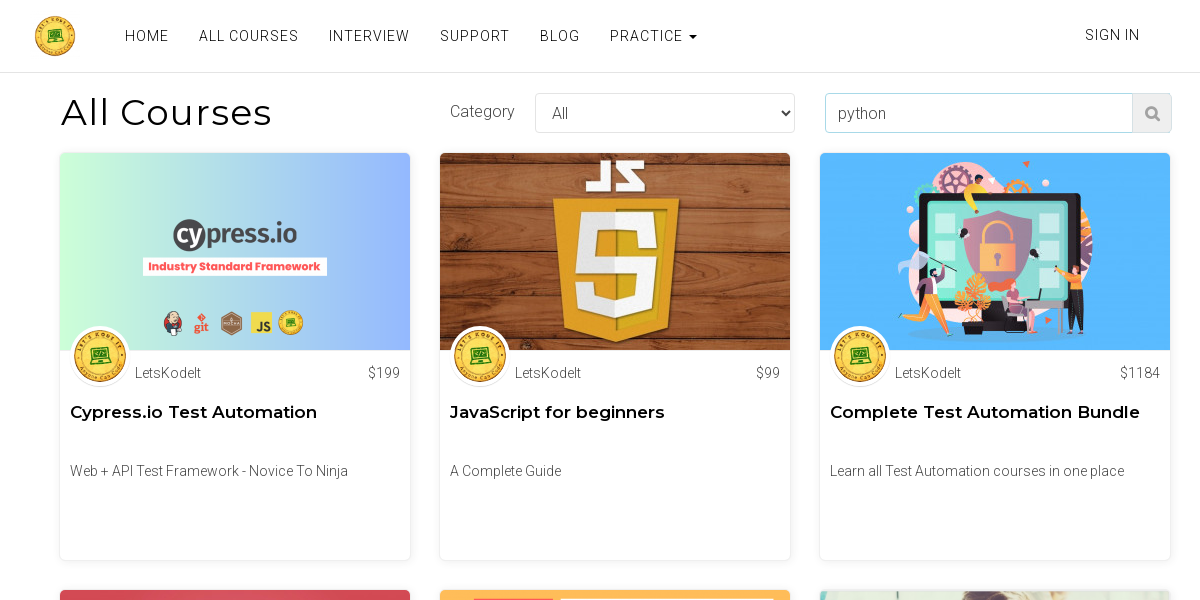

Closed new window
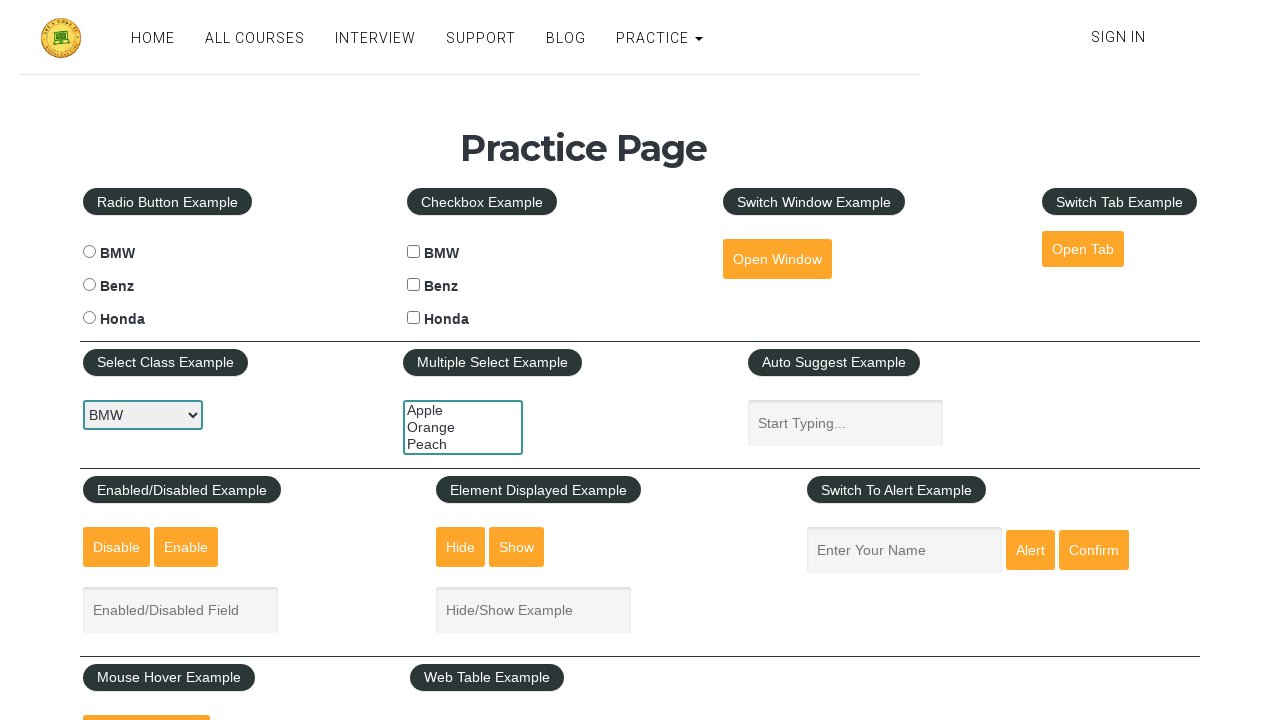

Switched back to parent window and filled name field with 'test executed as intended' on #name
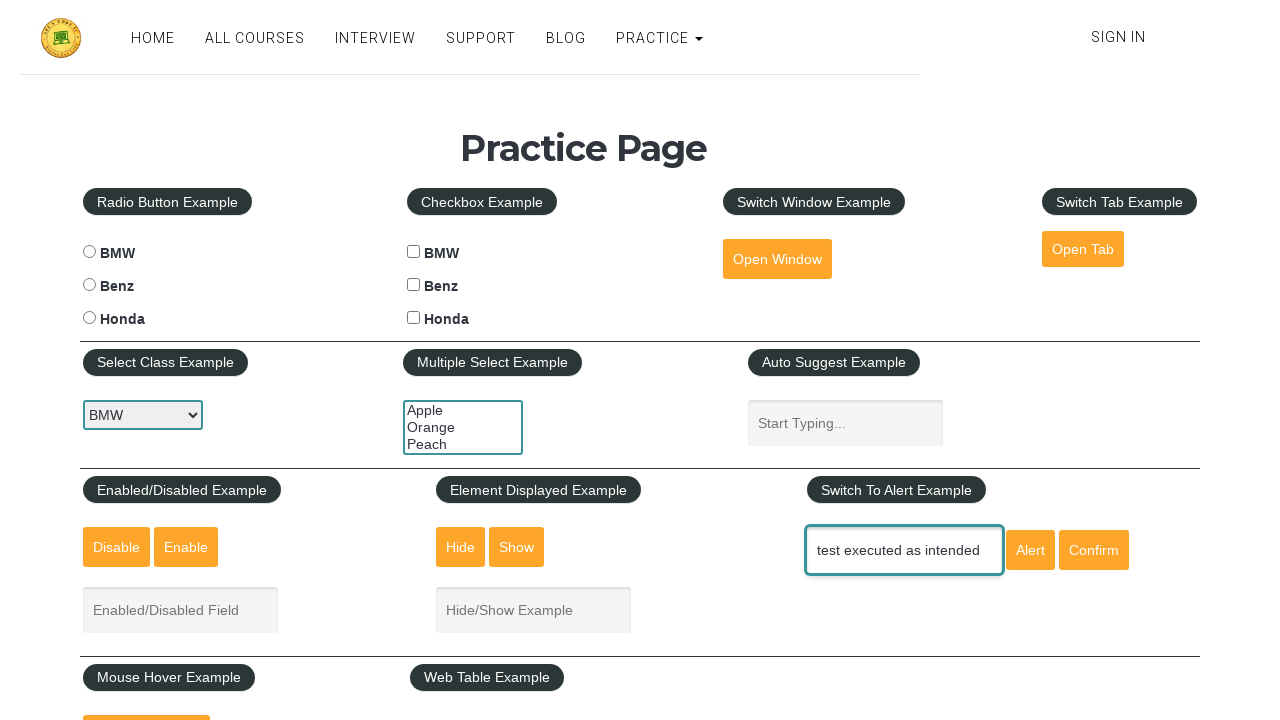

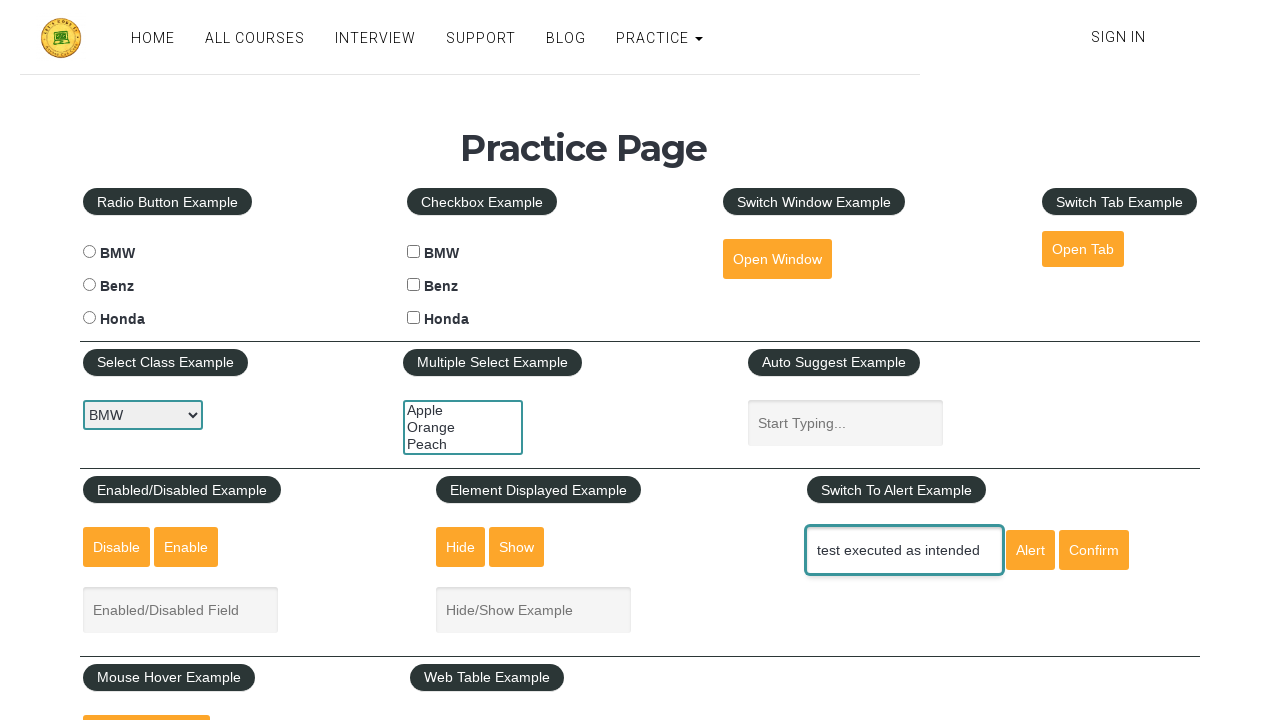